Tests explicit wait functionality by waiting for a price element to show "$100", then clicking a button, calculating a value based on page content, filling an input field, clicking solve, and handling the resulting alert.

Starting URL: http://suninjuly.github.io/explicit_wait2.html

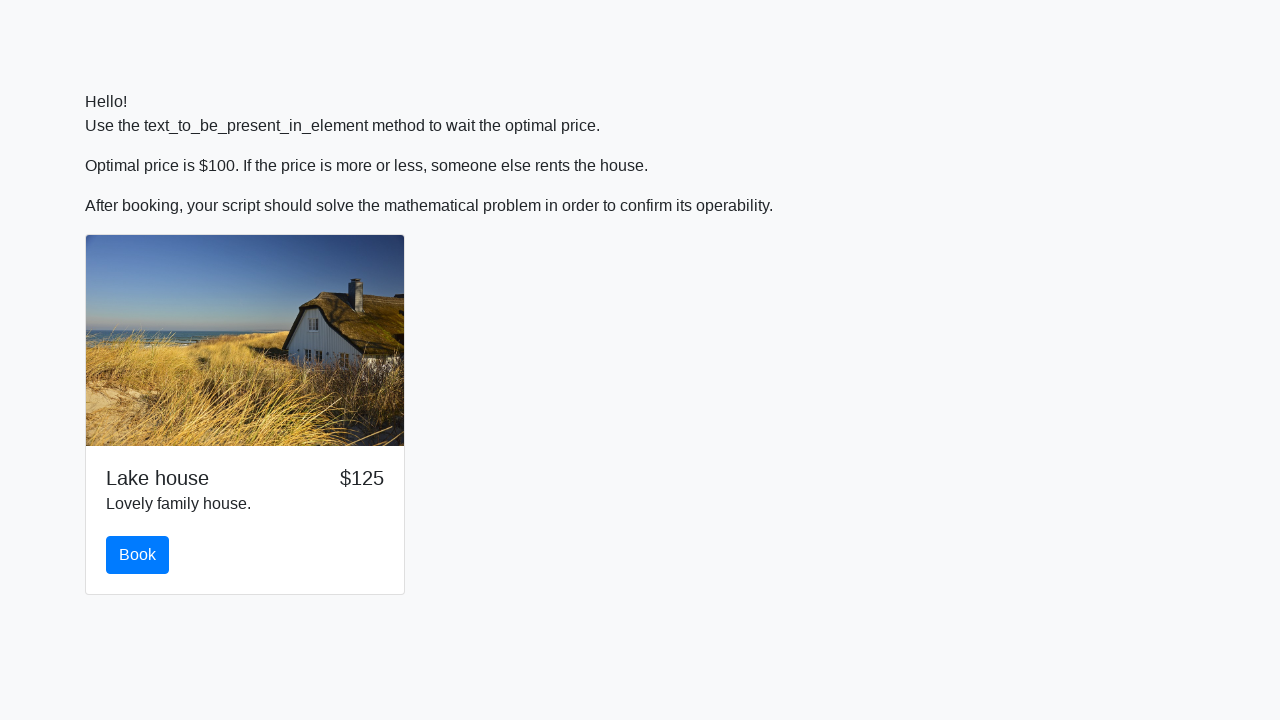

Waited for price element to show $100
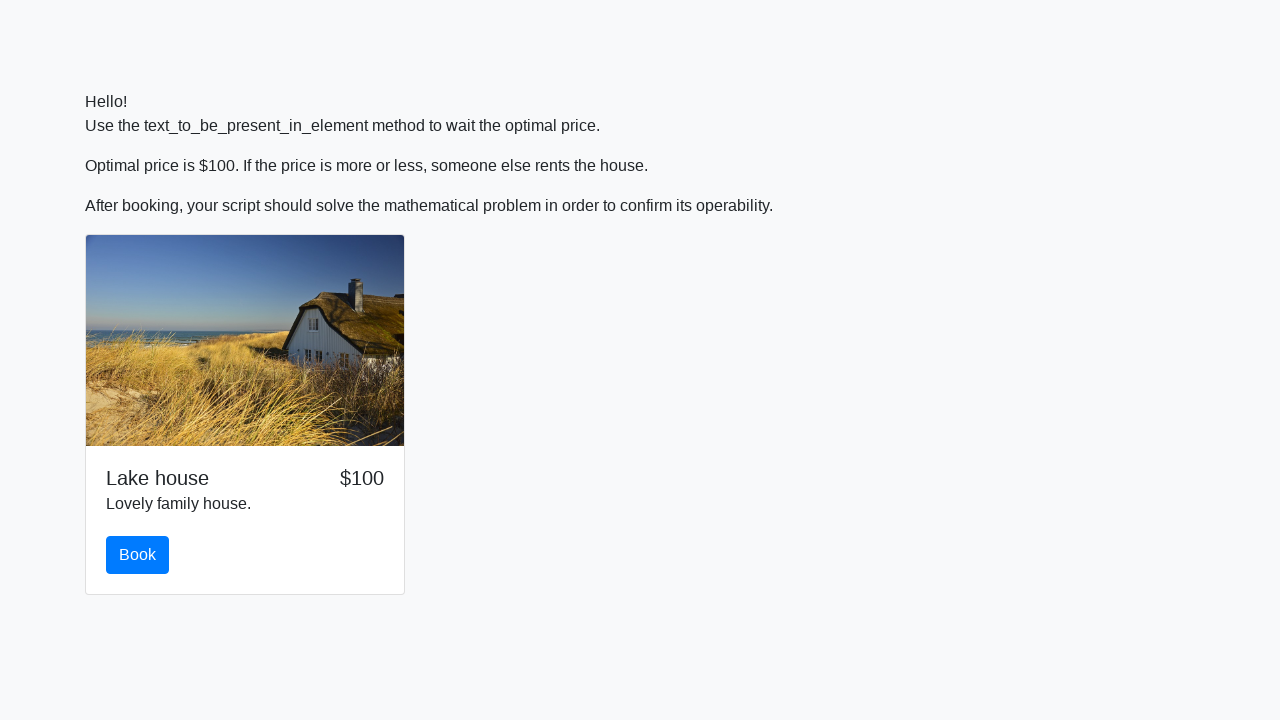

Clicked button to proceed at (138, 555) on button
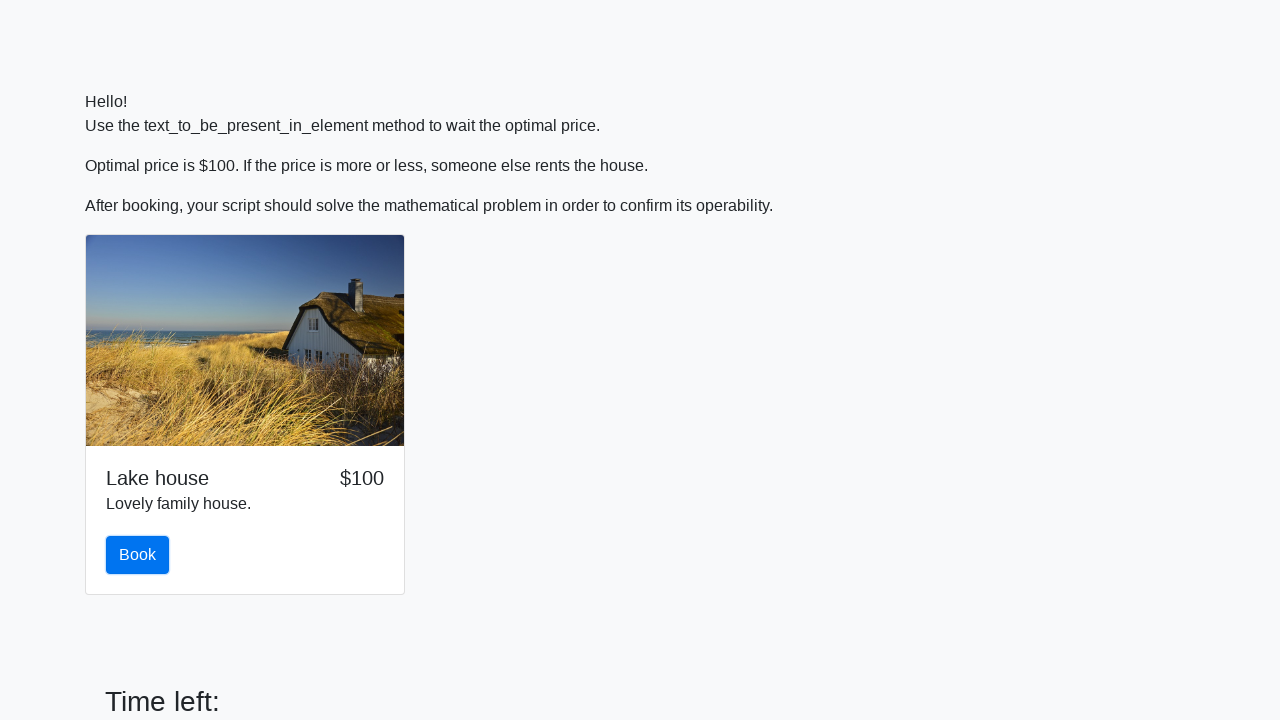

Retrieved input value from page: 36
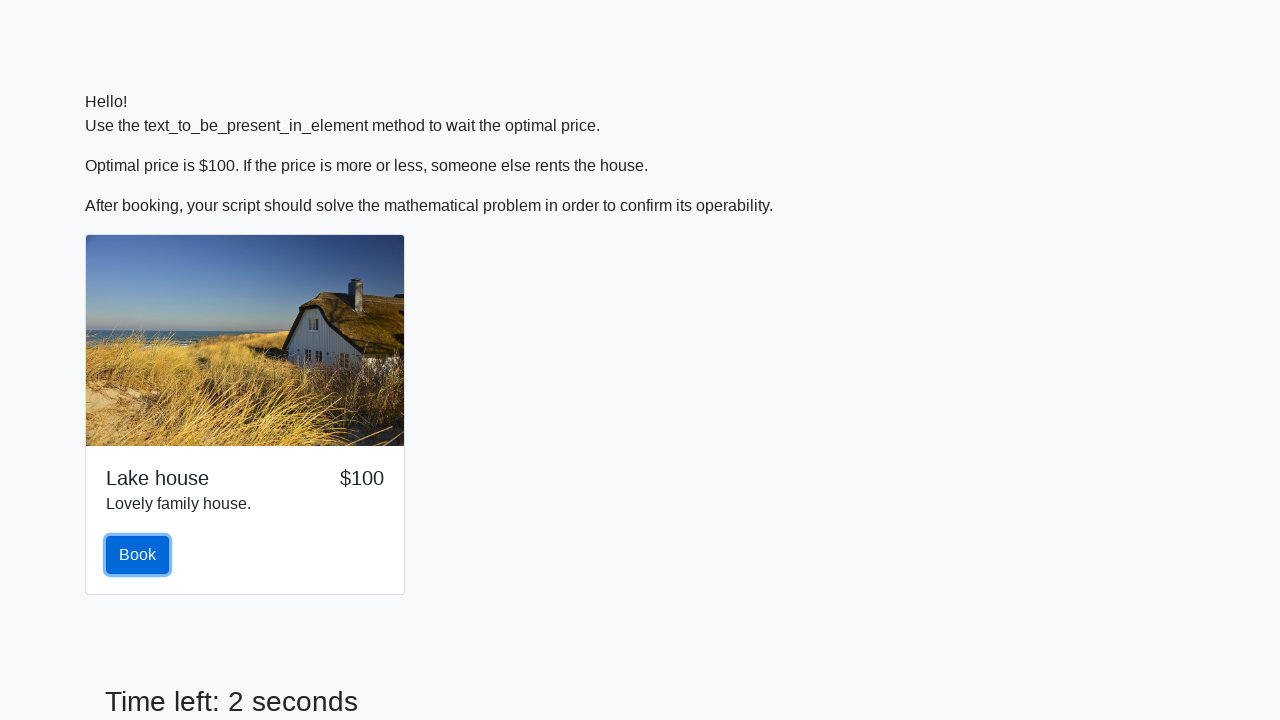

Calculated answer: 2.4766515232412916
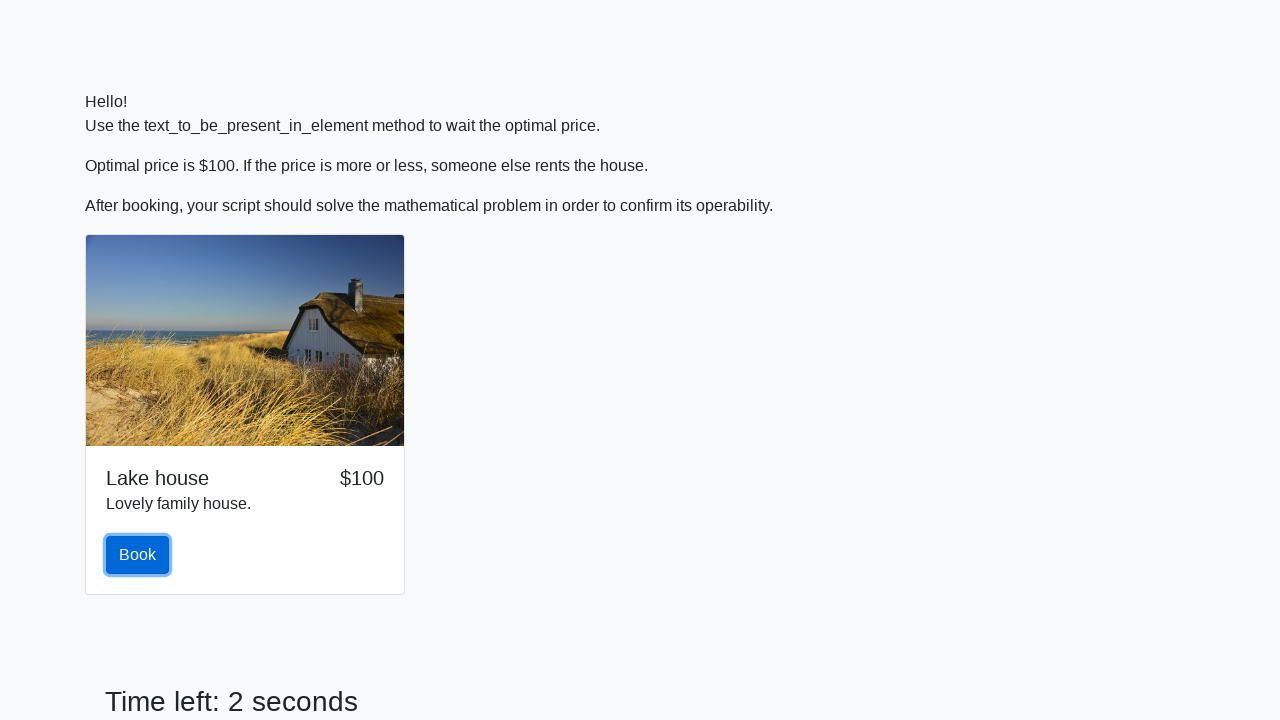

Filled input field with calculated value: 2.4766515232412916 on input
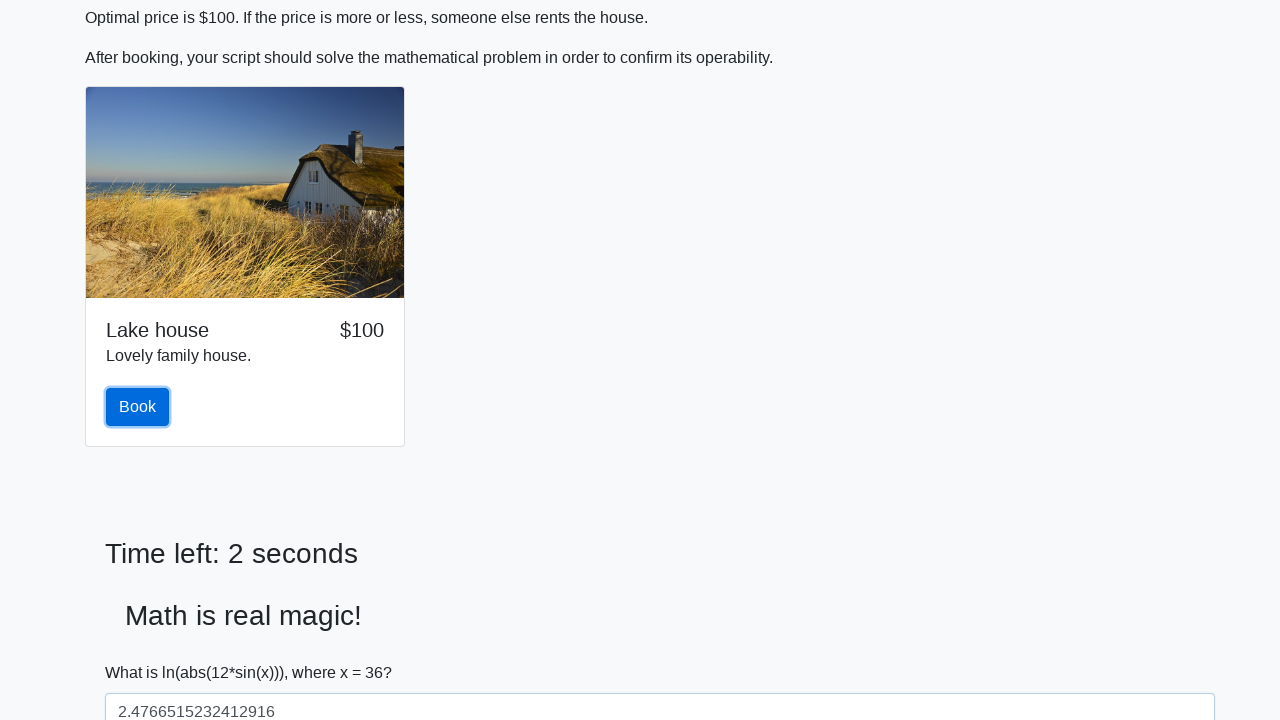

Clicked solve button at (143, 651) on #solve
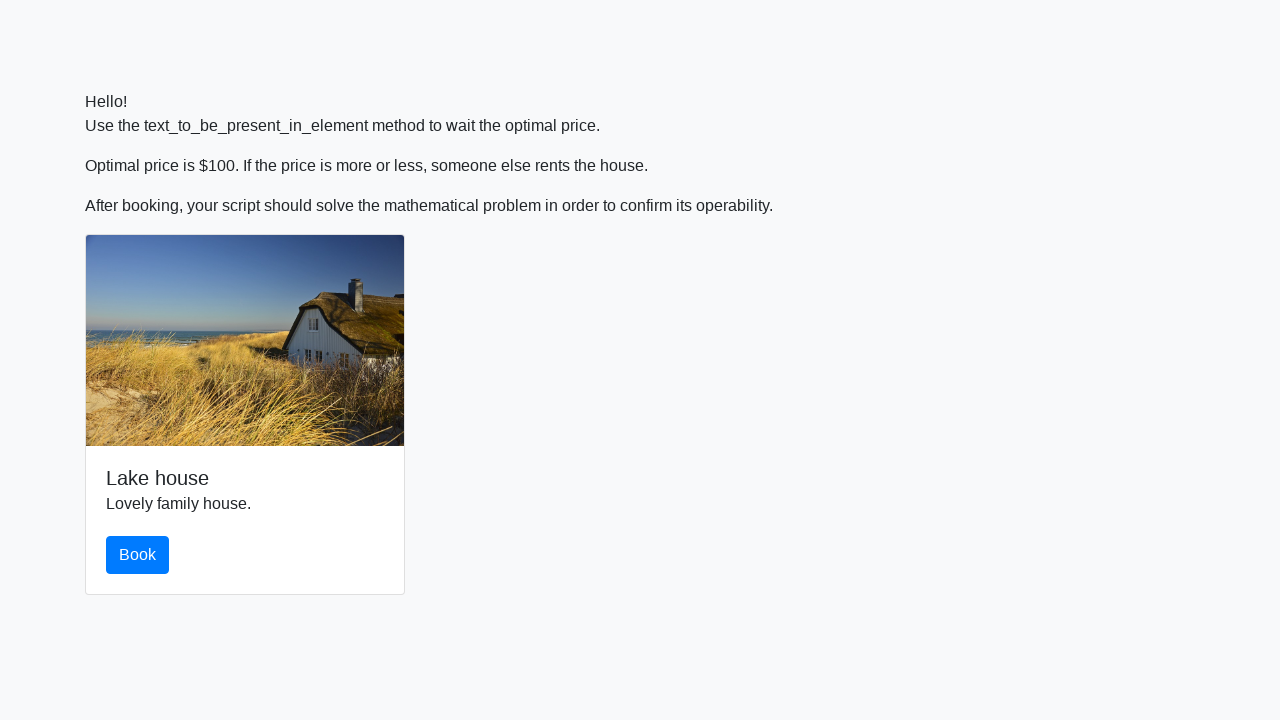

Set up alert handler to accept dialogs
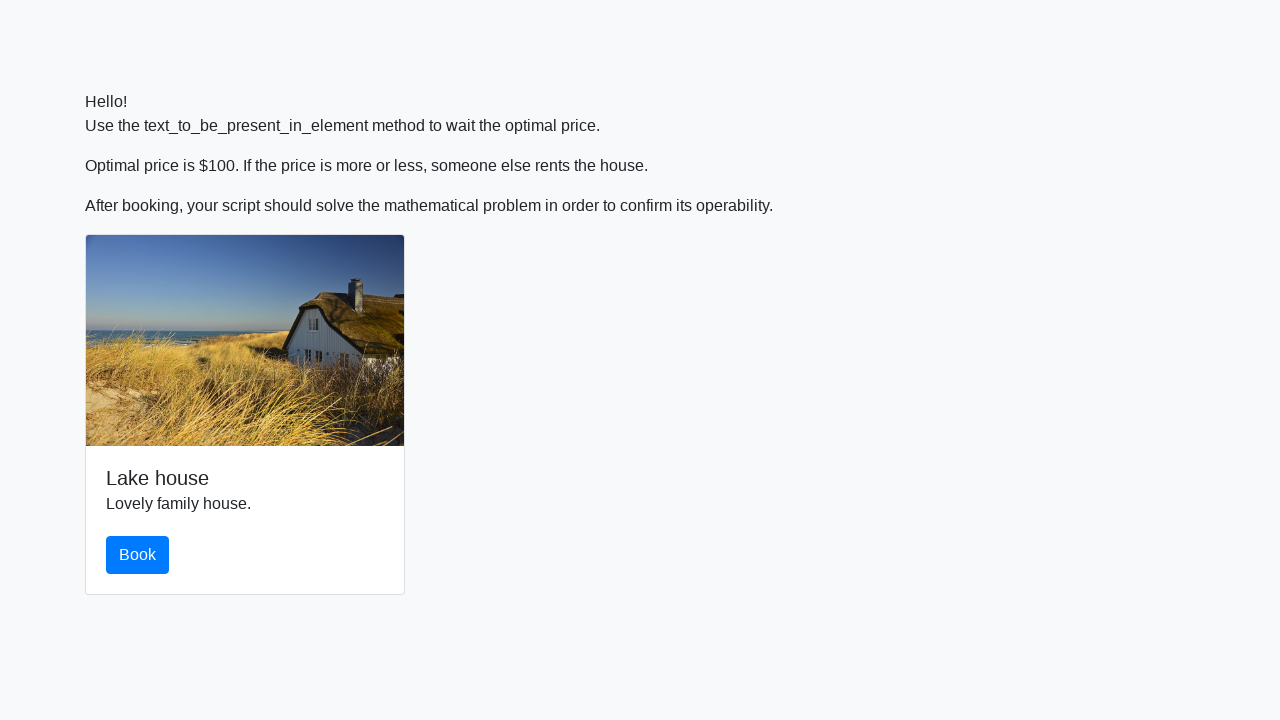

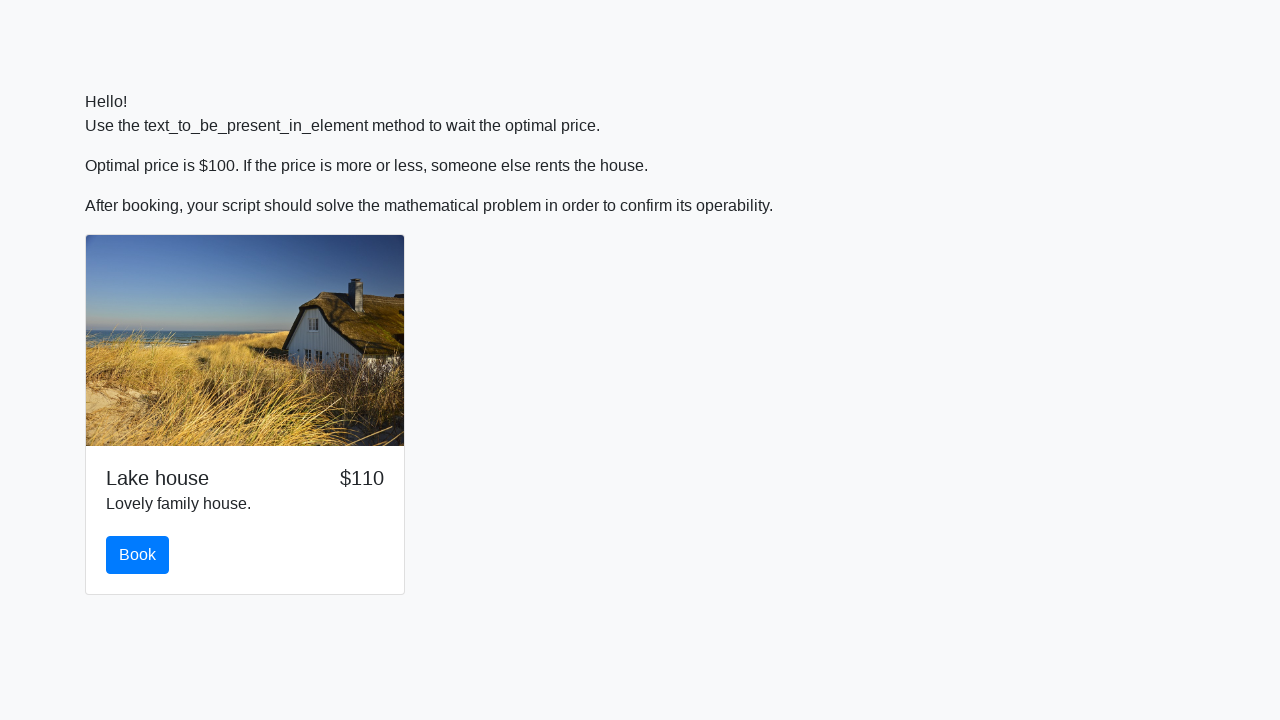